Tests adding 3 todo items and verifying the item count displays correctly

Starting URL: https://demo.playwright.dev/todomvc

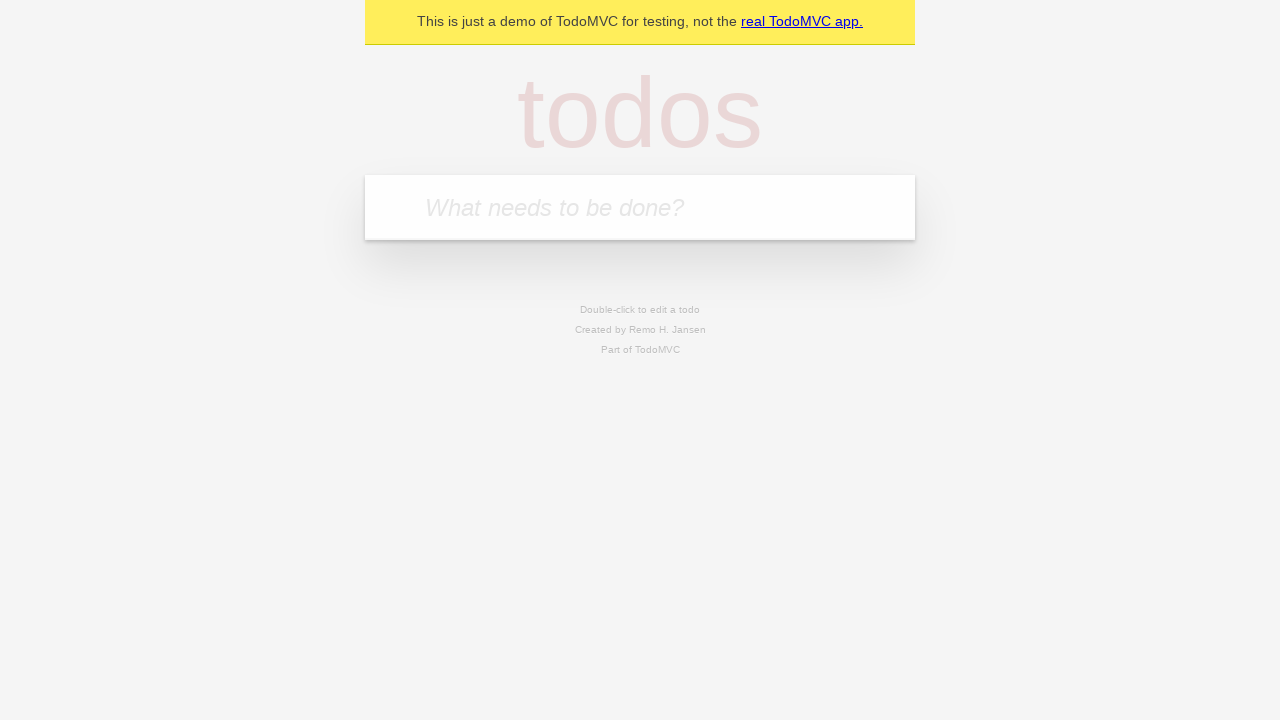

Located the todo input field with placeholder 'What needs to be done?'
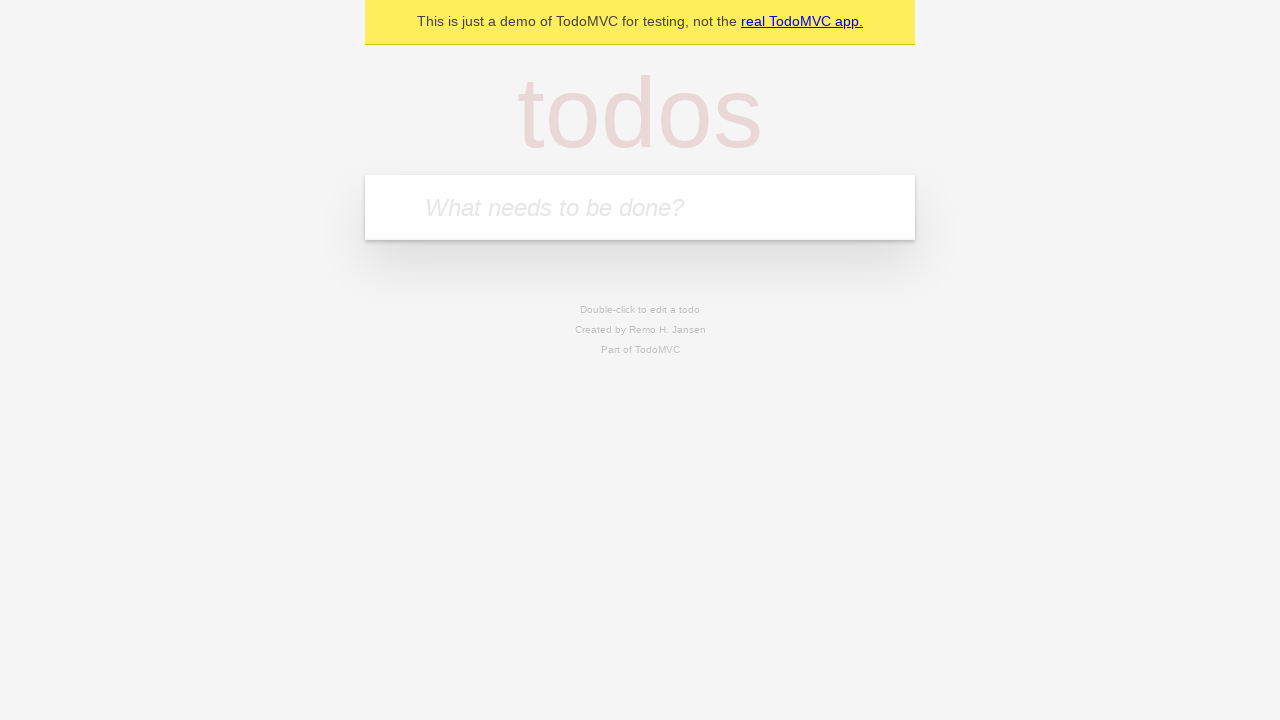

Filled todo input with 'buy some cheese' on internal:attr=[placeholder="What needs to be done?"i]
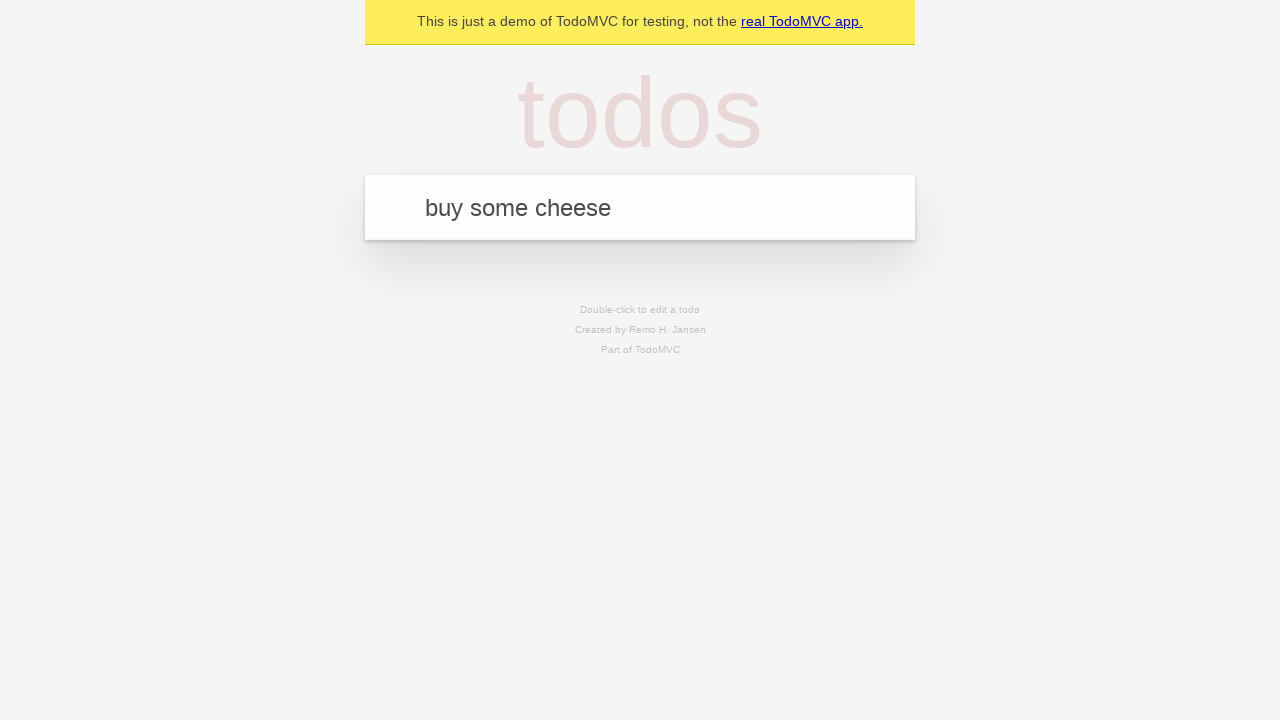

Pressed Enter to add 'buy some cheese' to the todo list on internal:attr=[placeholder="What needs to be done?"i]
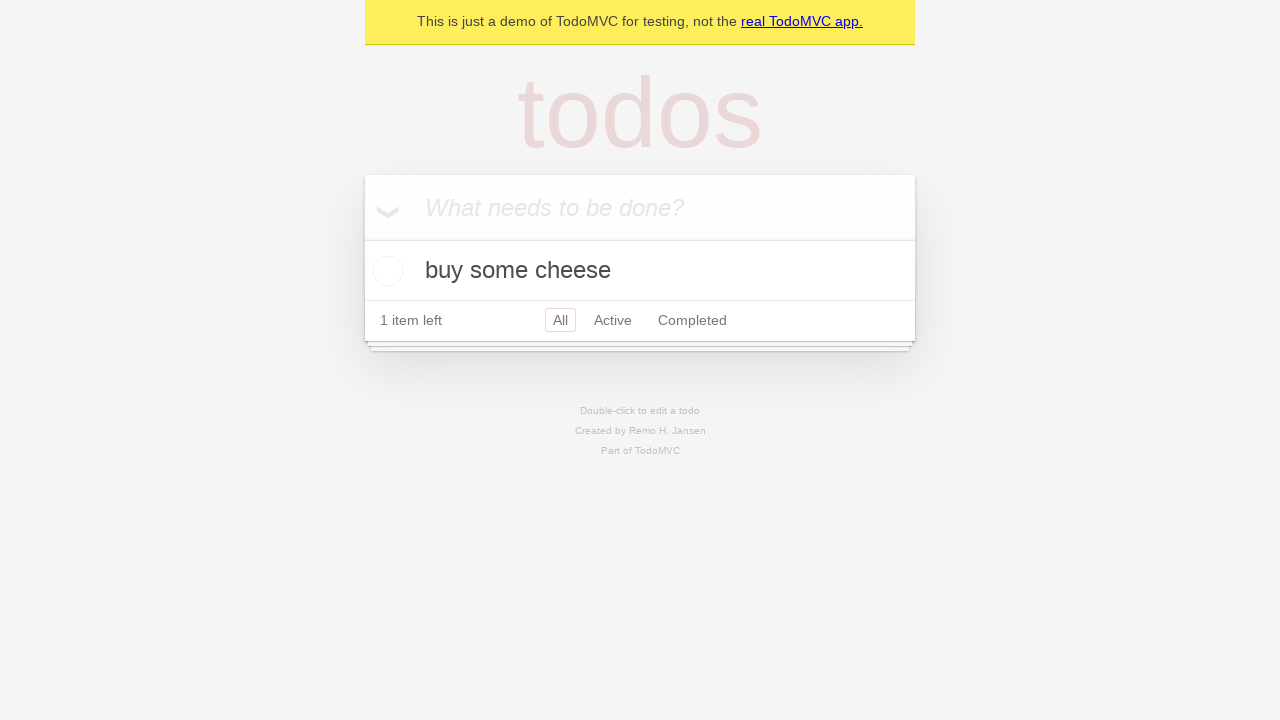

Filled todo input with 'feed the cat' on internal:attr=[placeholder="What needs to be done?"i]
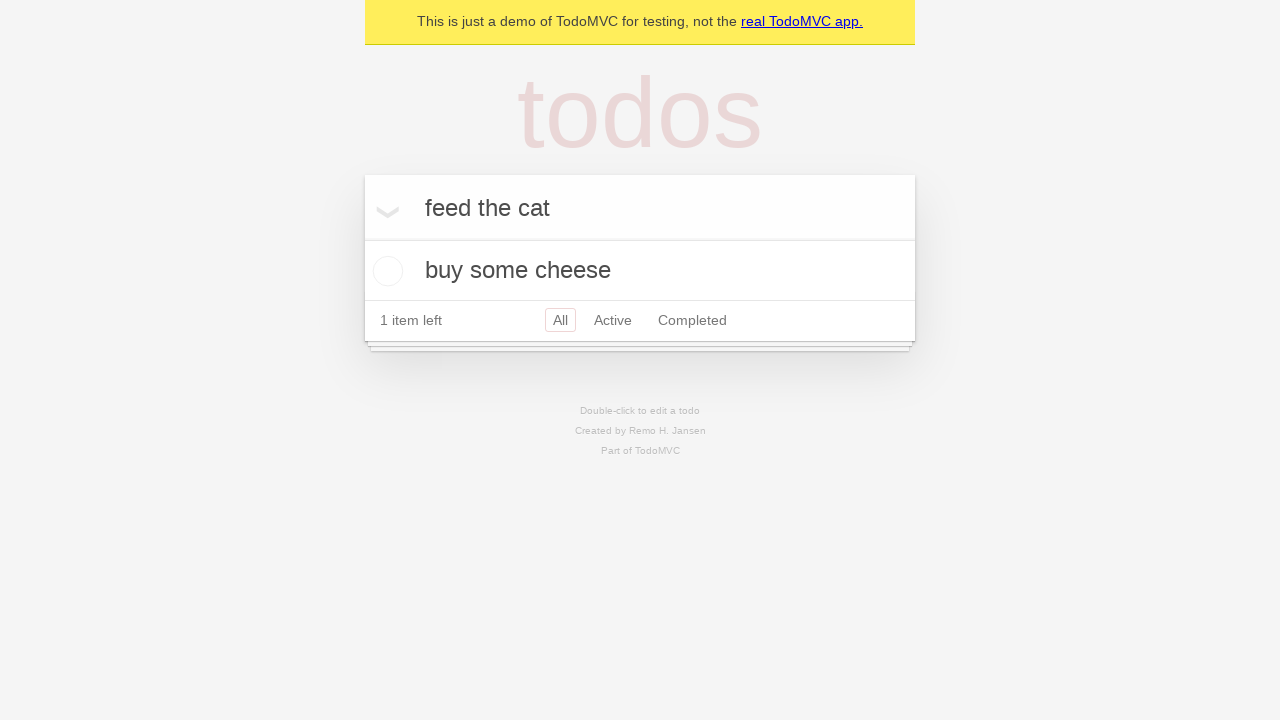

Pressed Enter to add 'feed the cat' to the todo list on internal:attr=[placeholder="What needs to be done?"i]
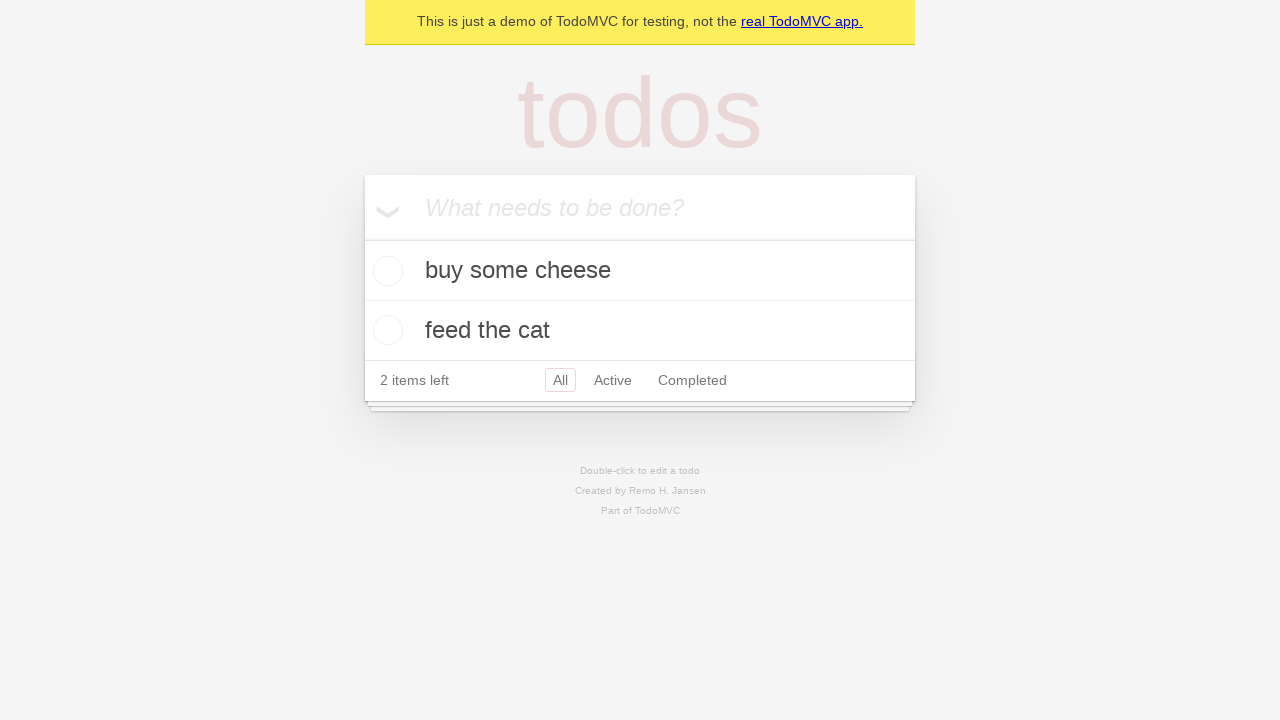

Filled todo input with 'book a doctors appointment' on internal:attr=[placeholder="What needs to be done?"i]
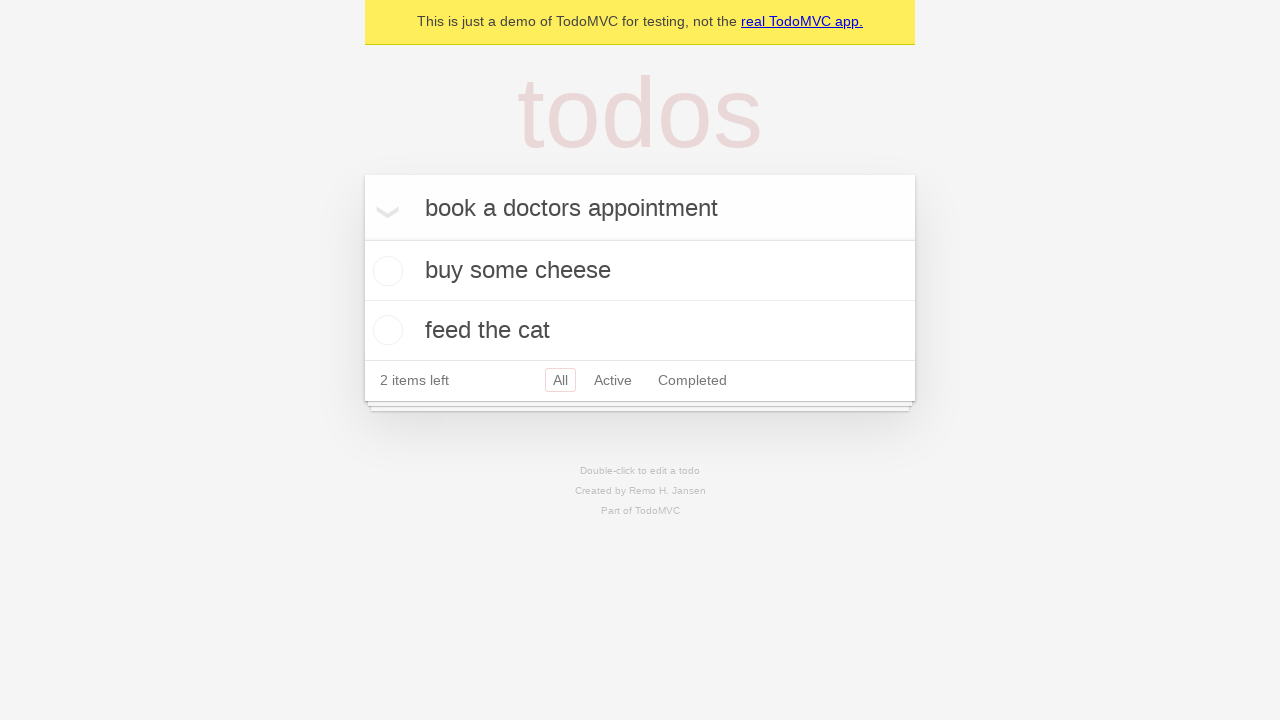

Pressed Enter to add 'book a doctors appointment' to the todo list on internal:attr=[placeholder="What needs to be done?"i]
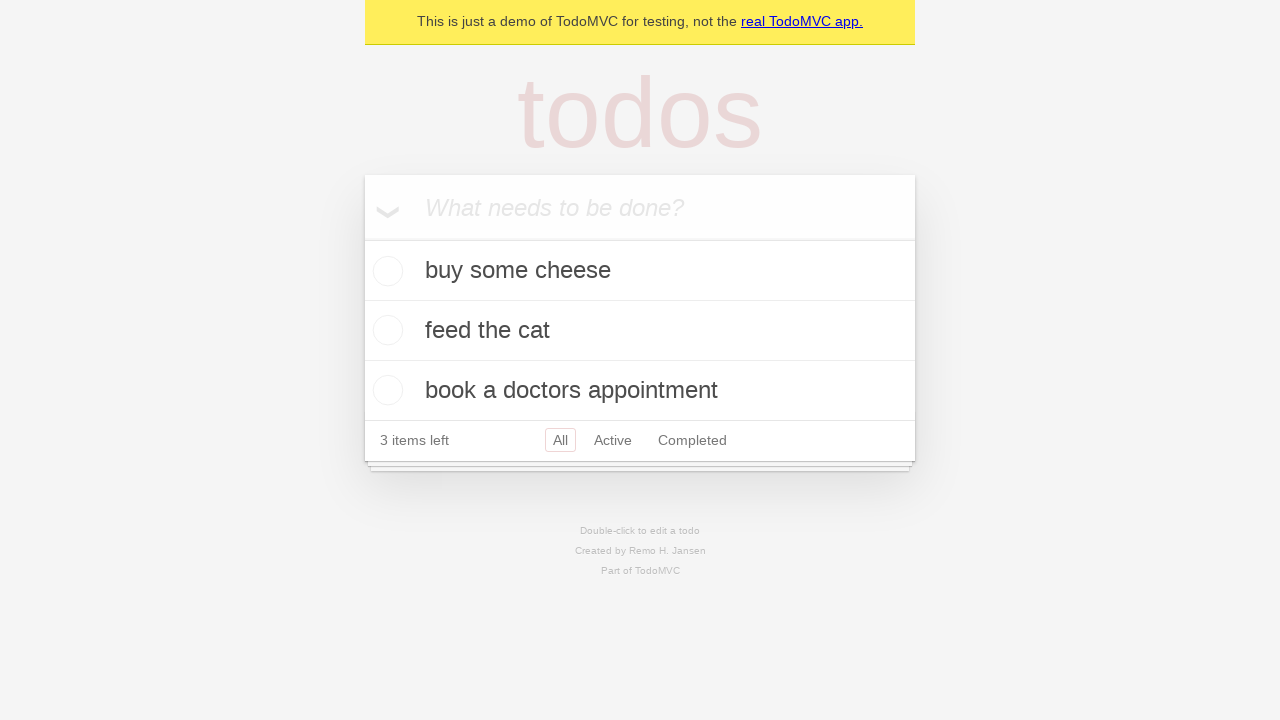

Waited for todo count element to appear
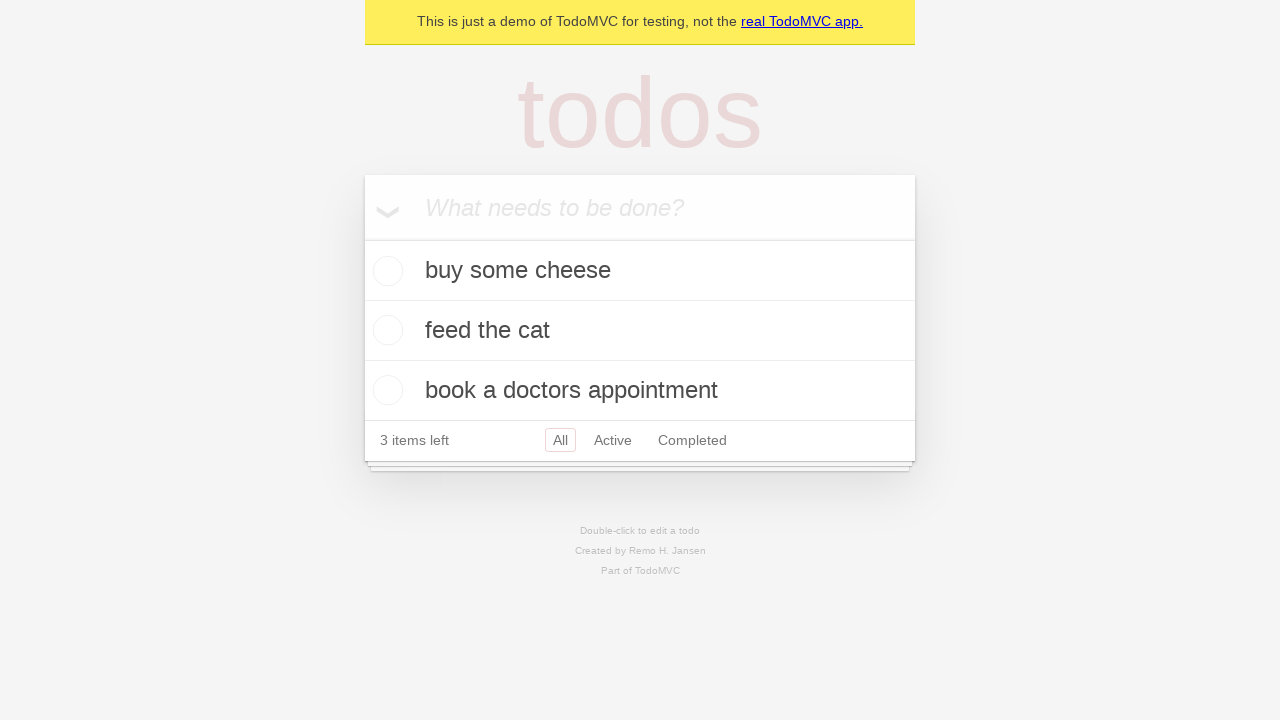

Verified that '3 items left' text is displayed
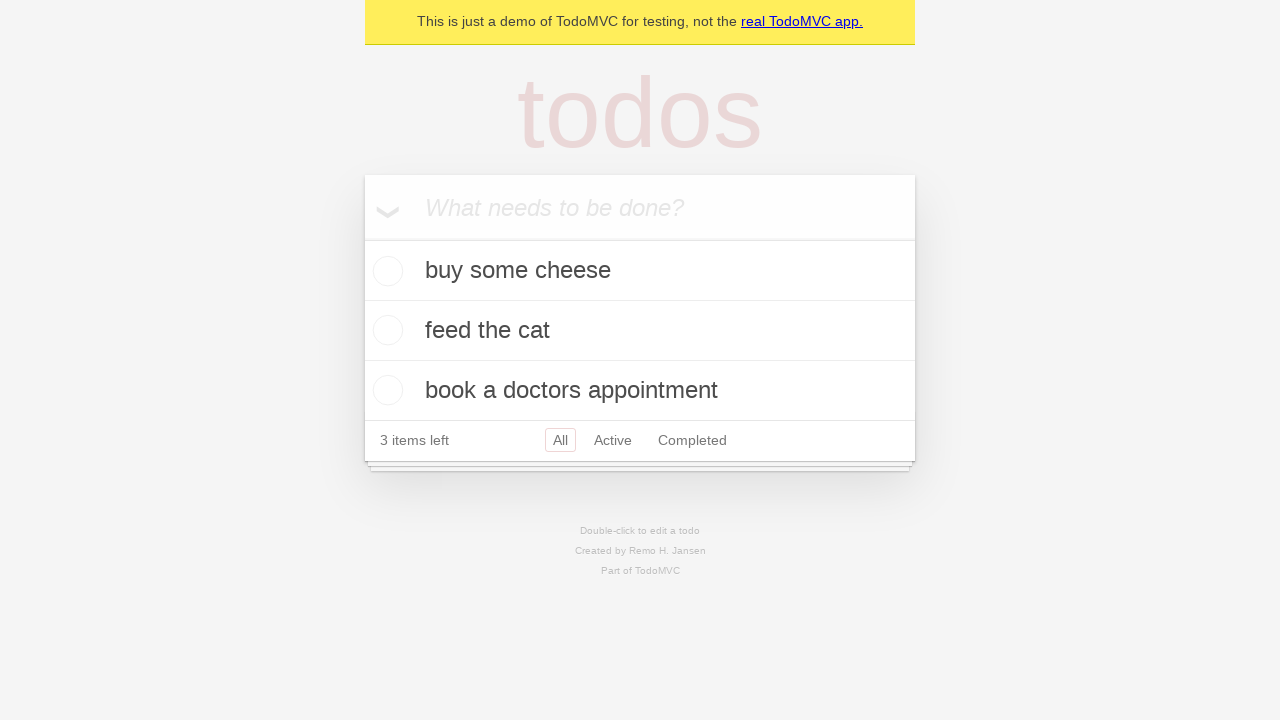

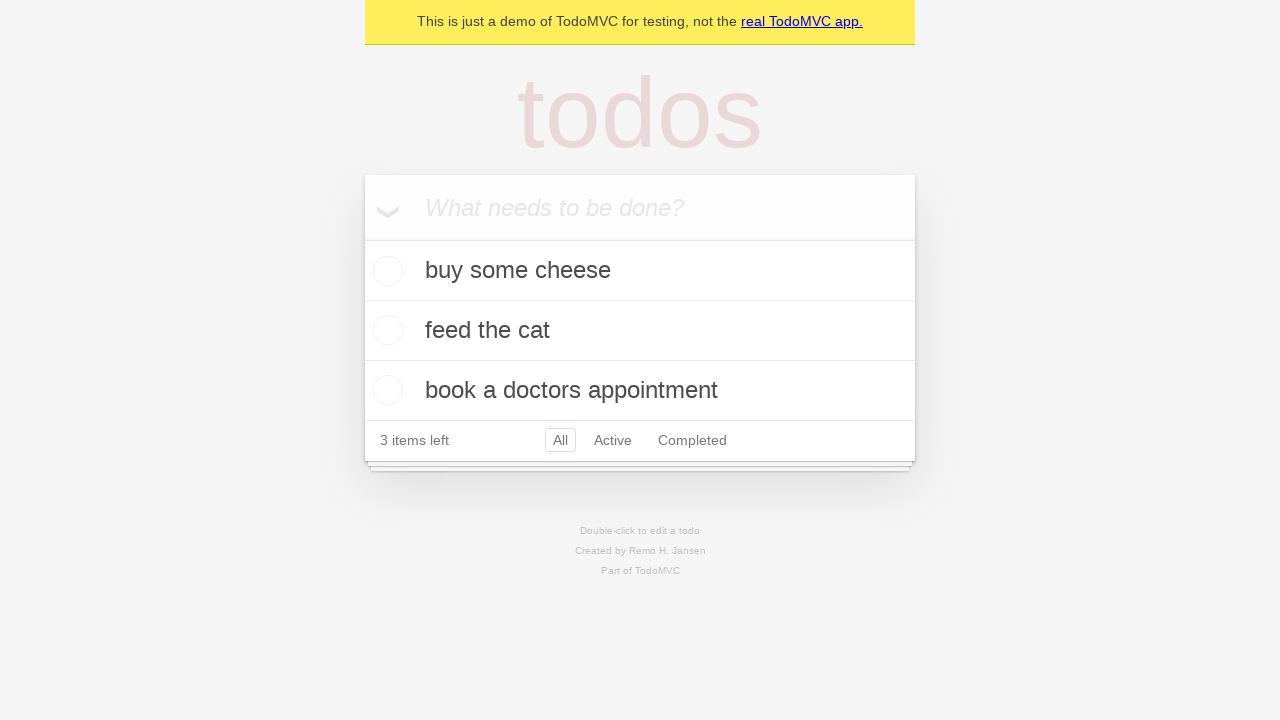